Fills out the contact form fields including name, email, and message

Starting URL: https://alchemy.hguy.co/lms

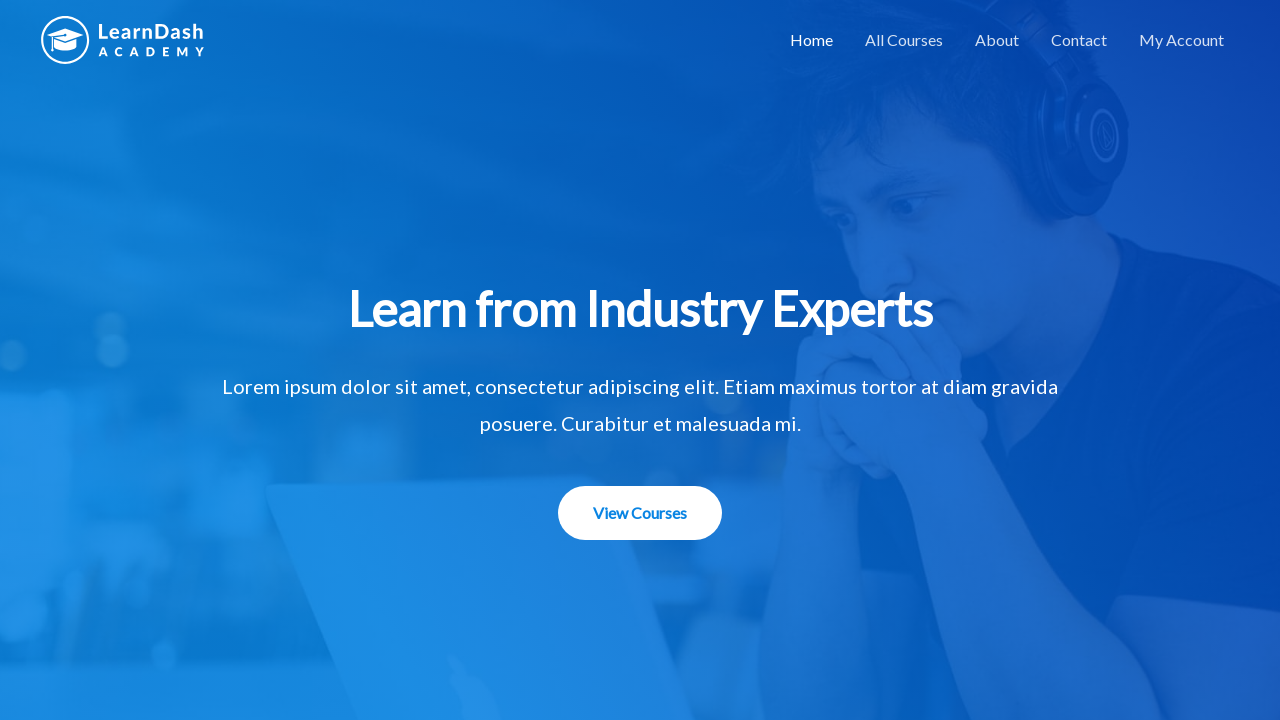

Clicked Contact link to navigate to contact page at (1079, 40) on a:text('Contact')
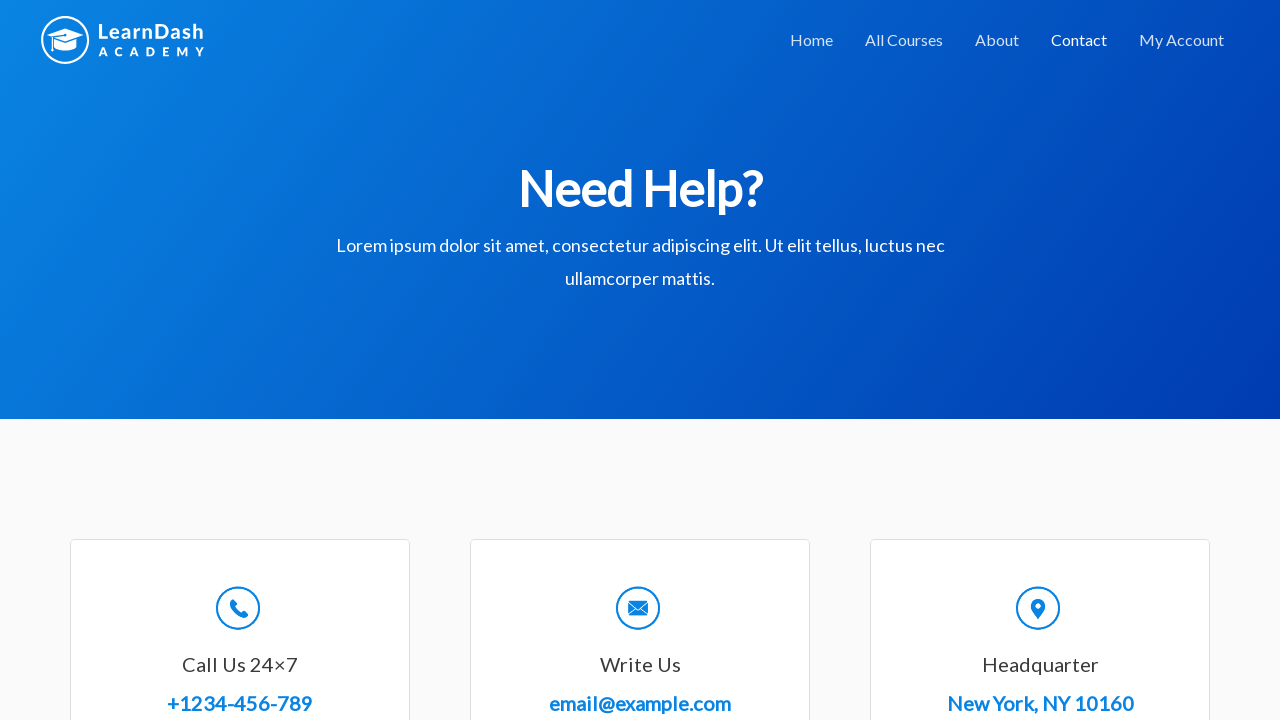

Contact page loaded (domcontentloaded)
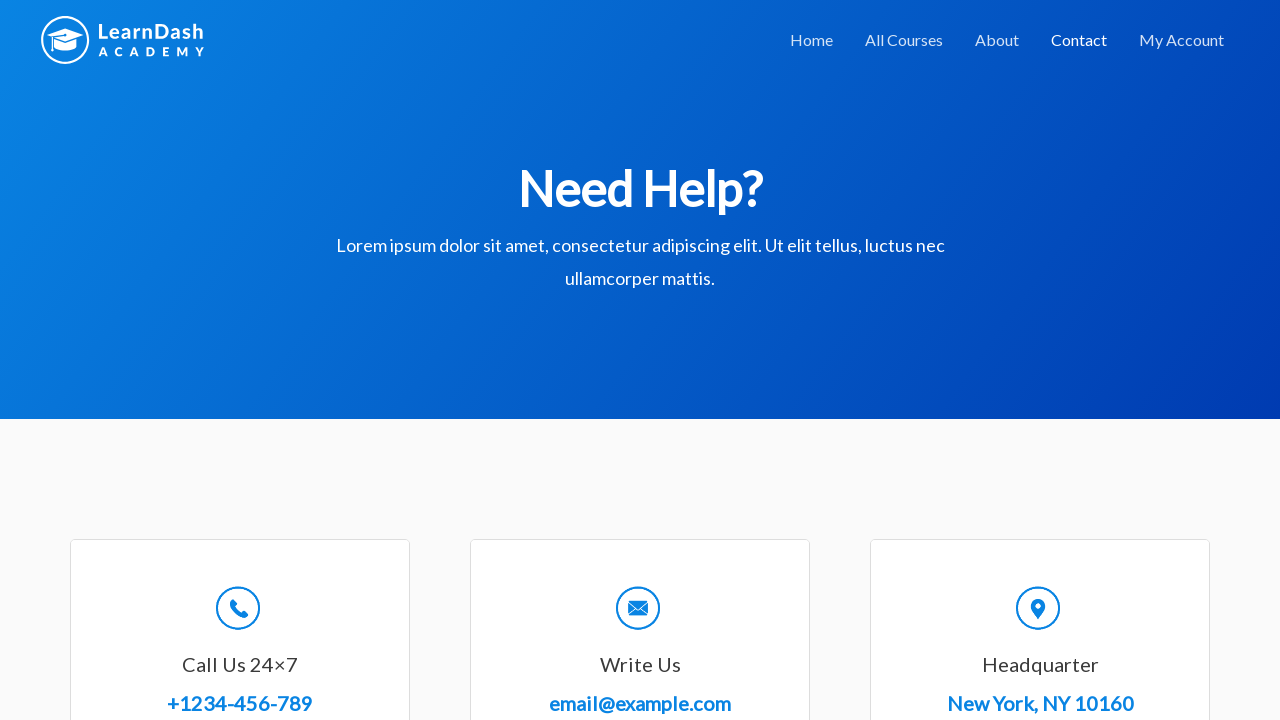

Contact form name field became visible
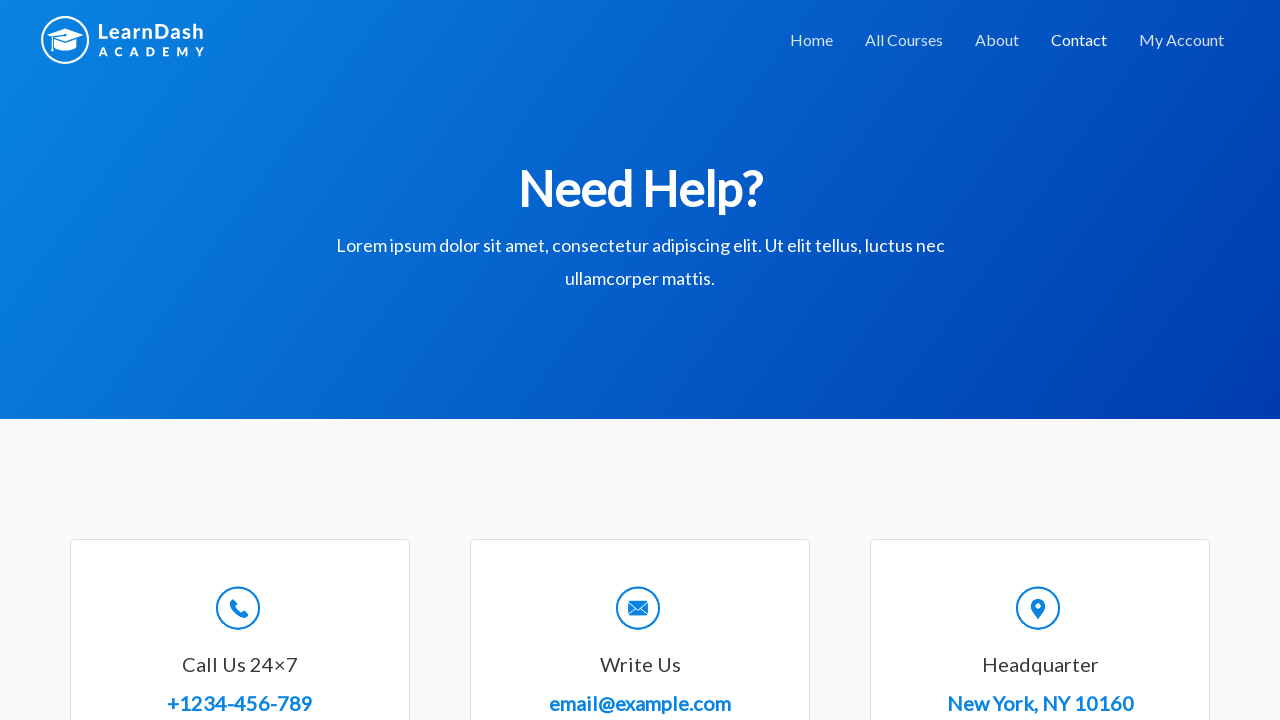

Filled Full Name field with 'Bhaskar A' on input[name='wpforms[fields][0]']
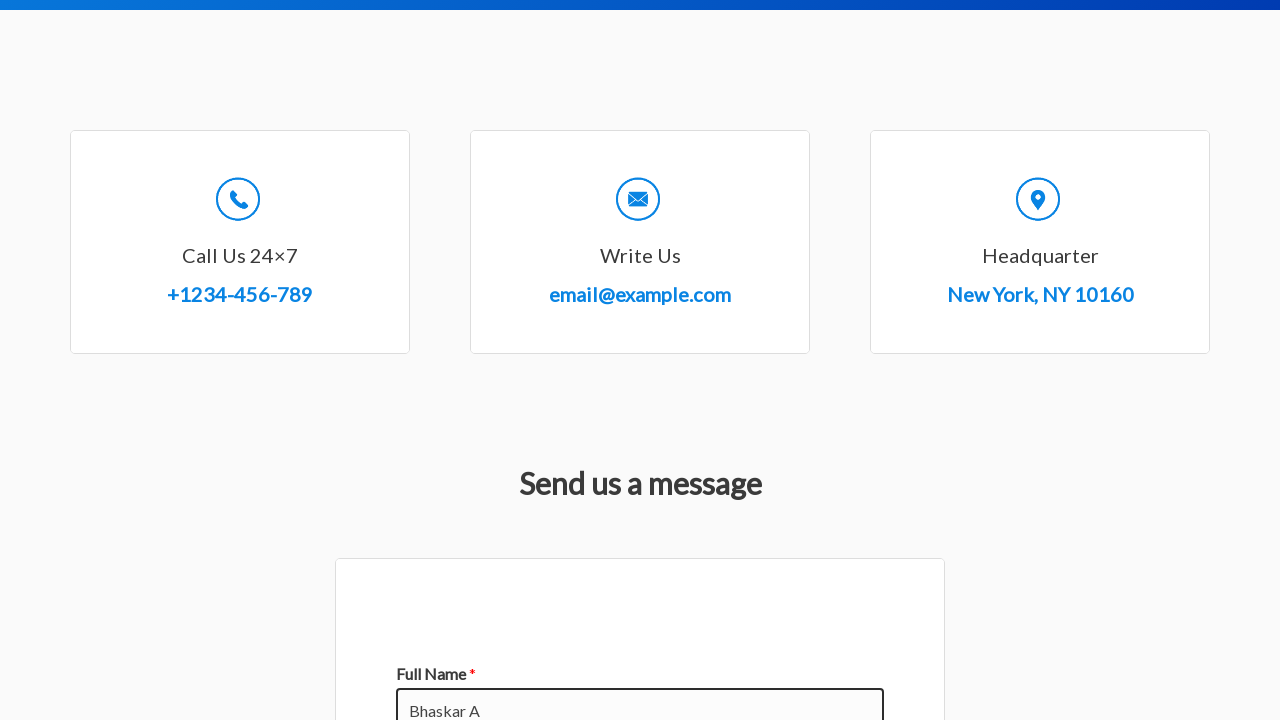

Scrolled down 700px to reveal email field
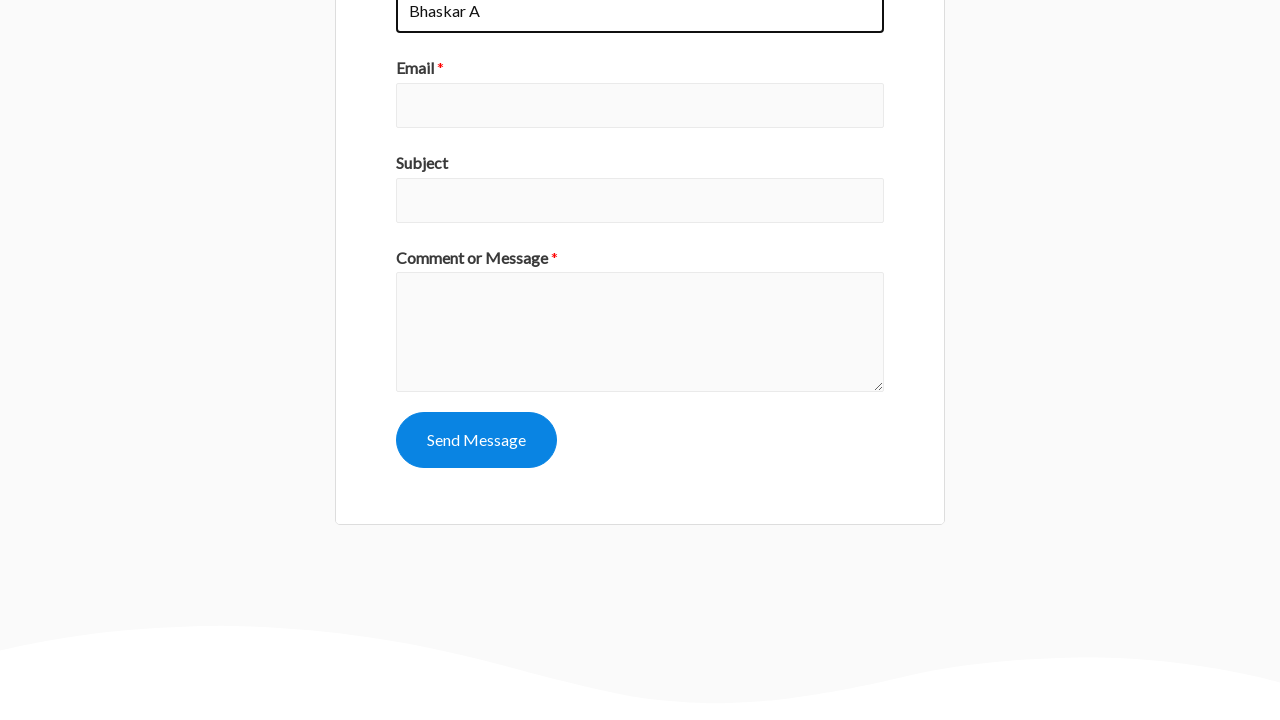

Filled Email field with 'test@gmail.com' on input[name='wpforms[fields][1]']
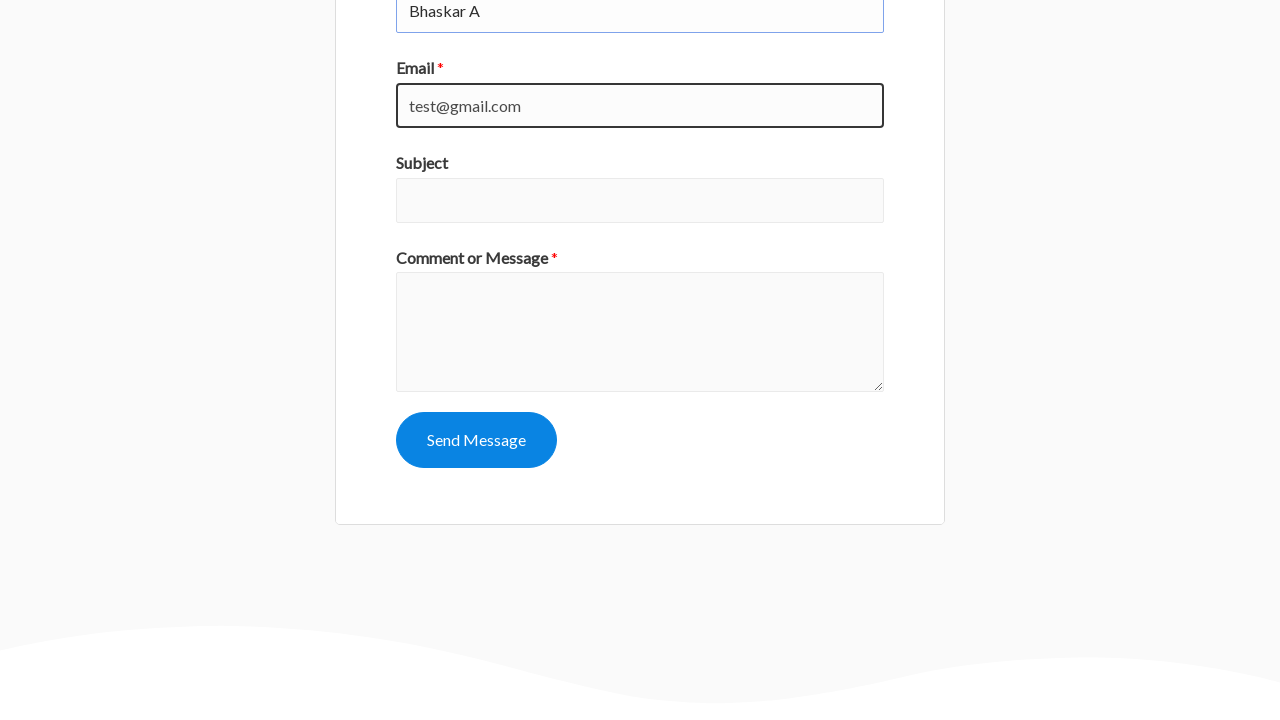

Filled Message field with 'This is a test message' on textarea[name='wpforms[fields][2]']
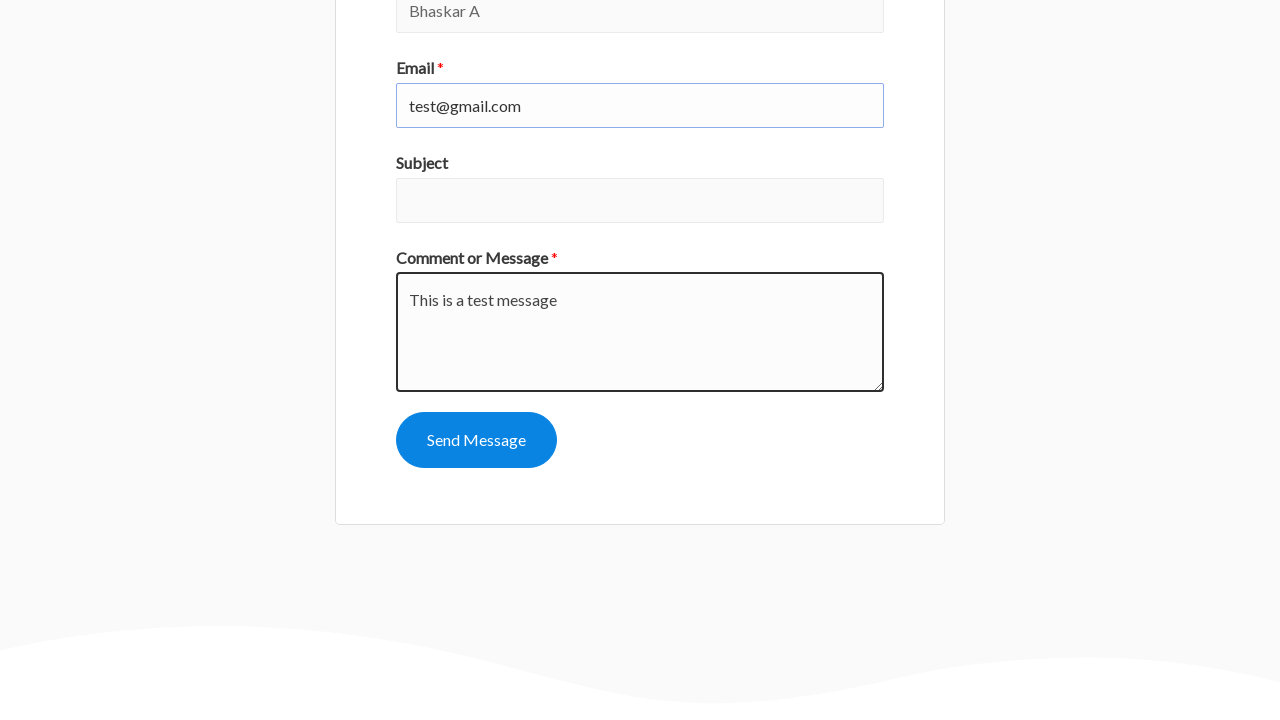

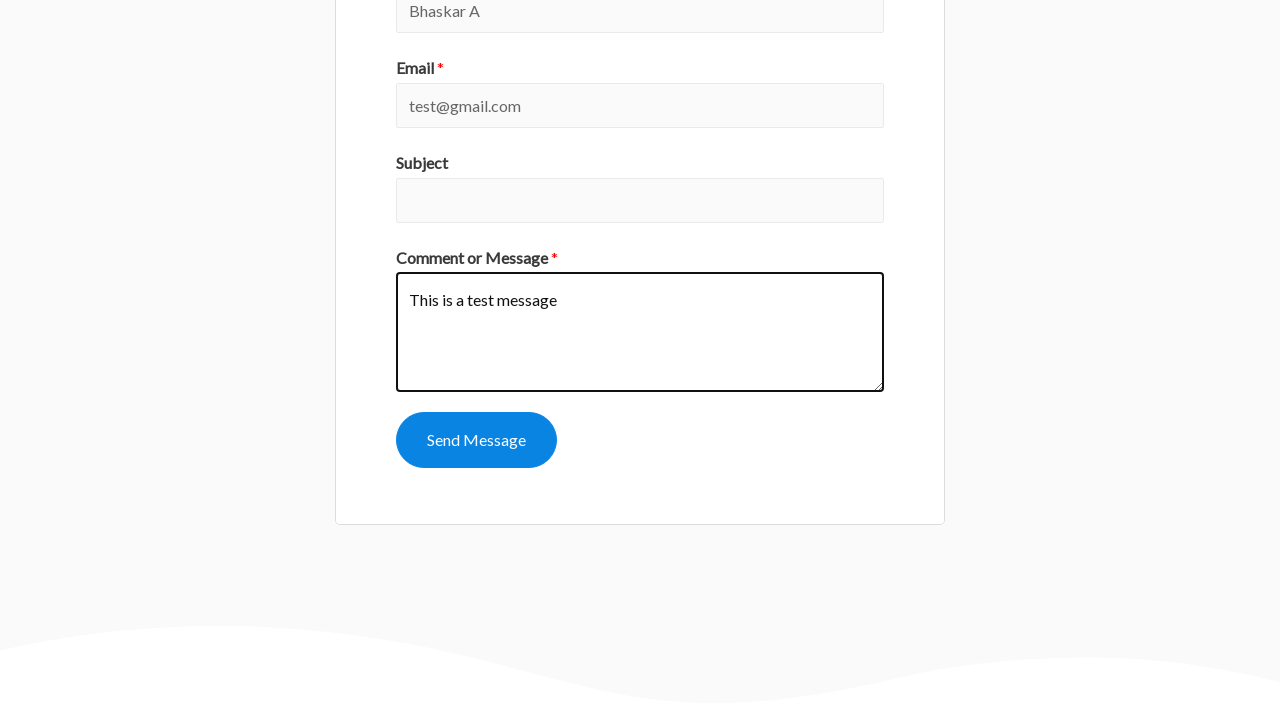